Tests date input field by entering a date value and pressing Tab key

Starting URL: https://www.selenium.dev/selenium/web/web-form.html

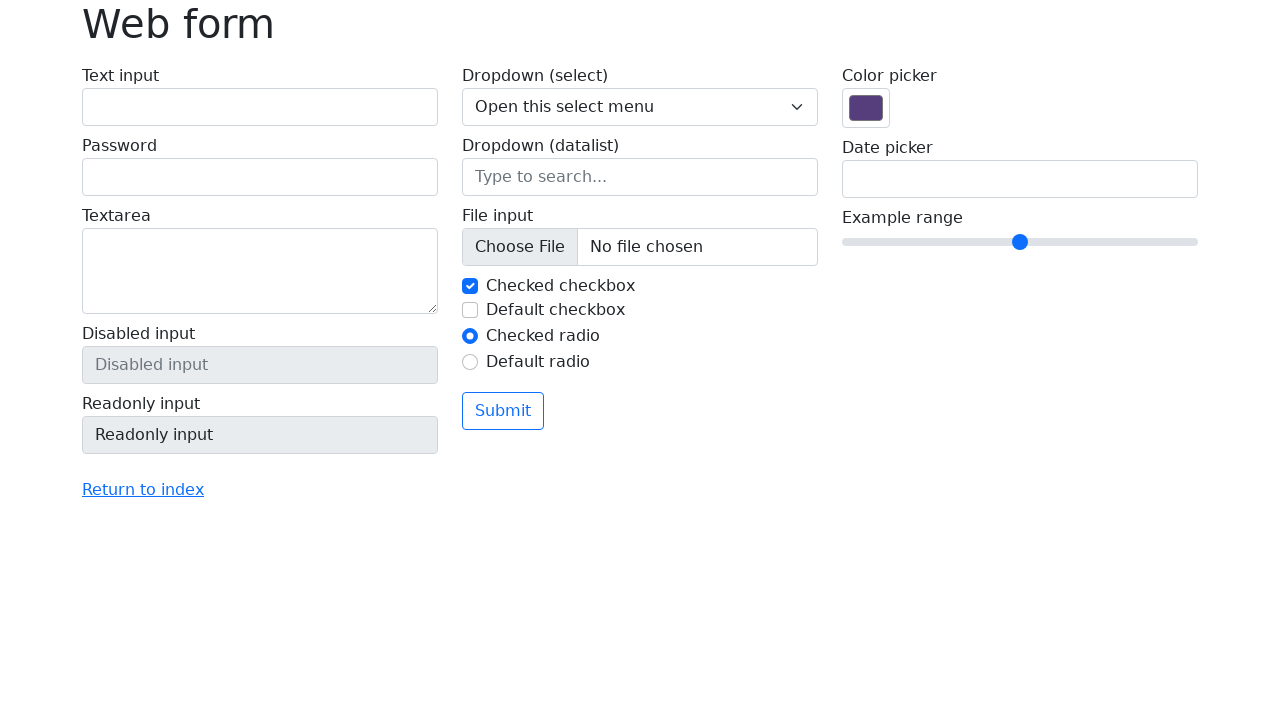

Filled date input field with '01/30/2024' on input[name='my-date']
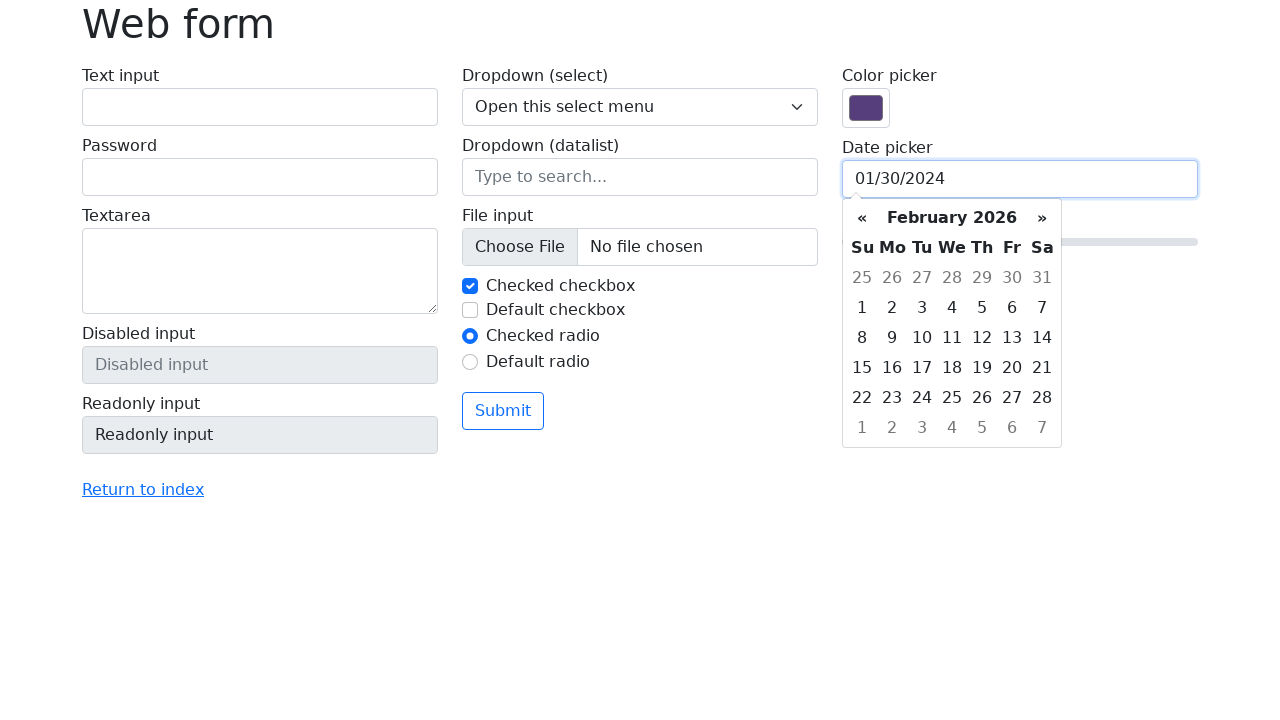

Pressed Tab key to collapse calendar and move focus on input[name='my-date']
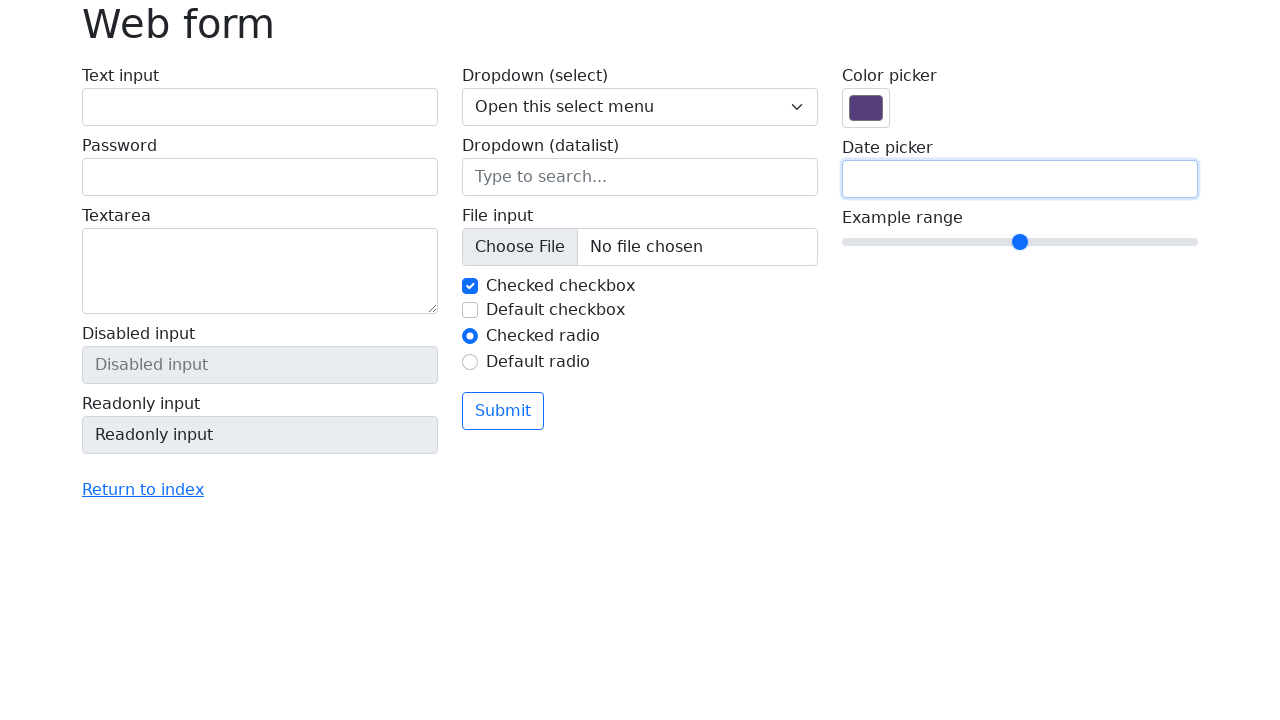

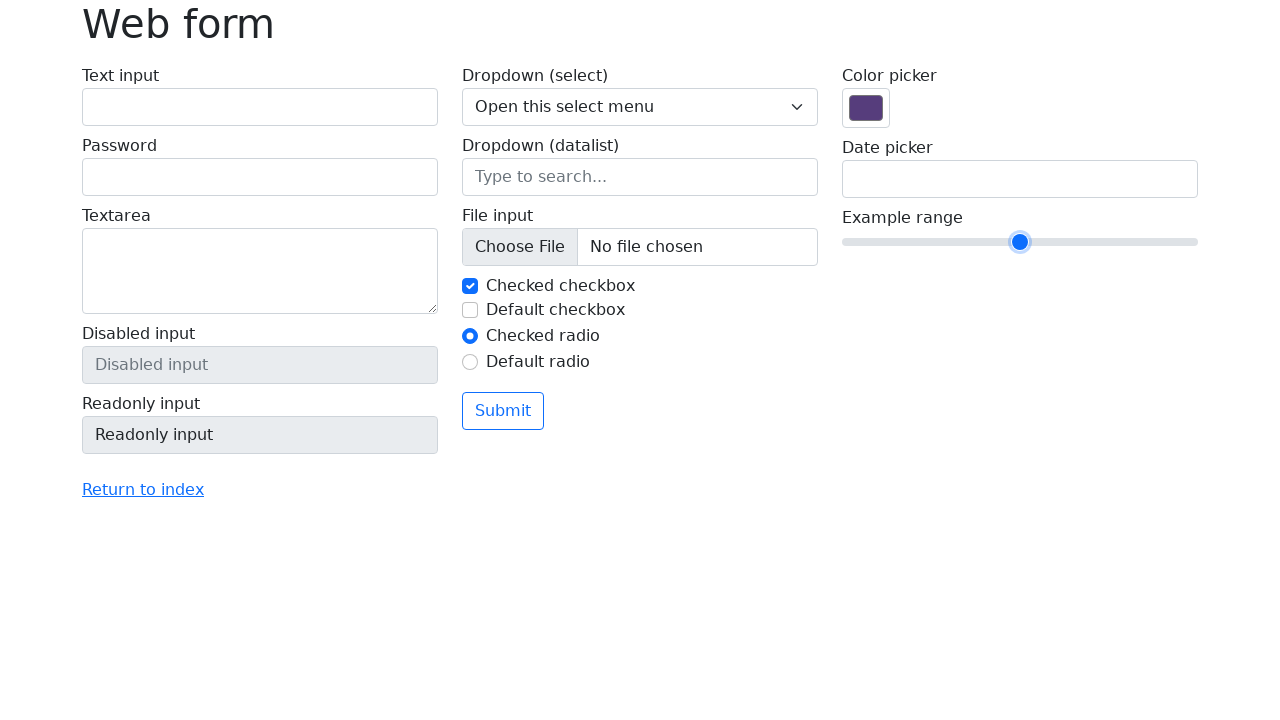